Tests filtered search by typing a query, iterating through products to find and add a specific item to cart, then proceeding through checkout to place an order.

Starting URL: https://rahulshettyacademy.com/seleniumPractise/#/

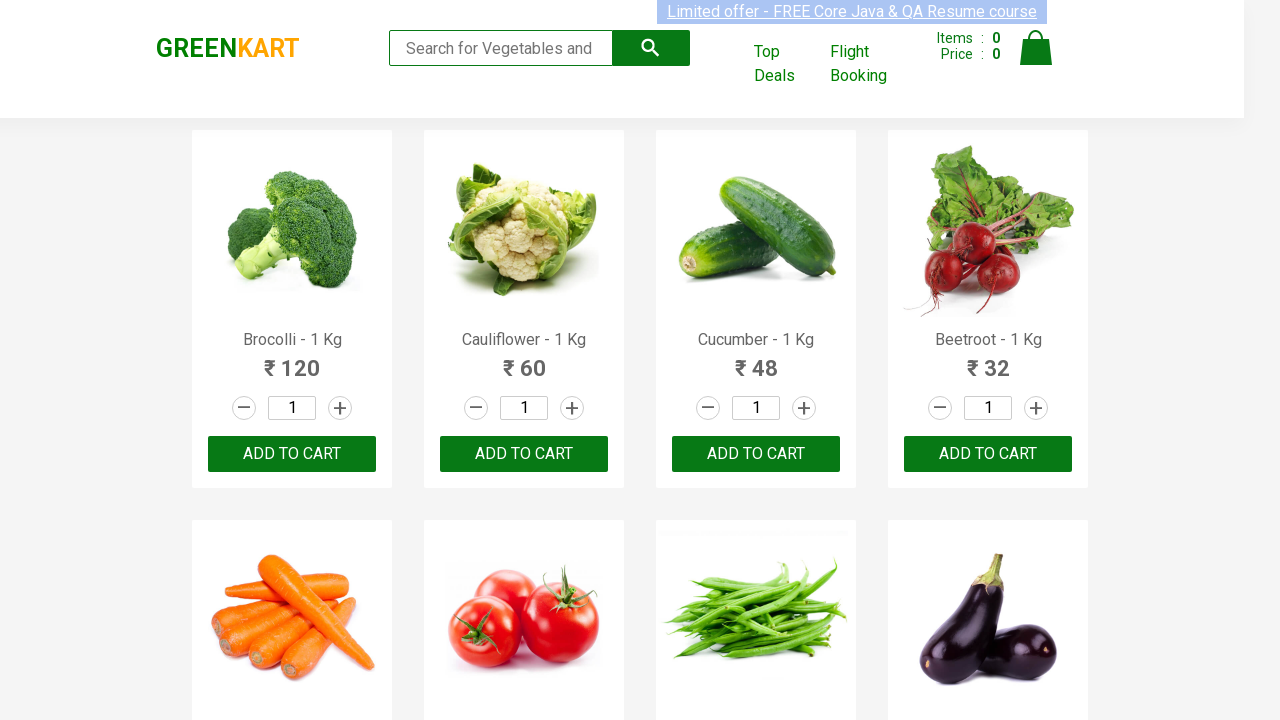

Typed search query 'ca' in search field on .search-keyword
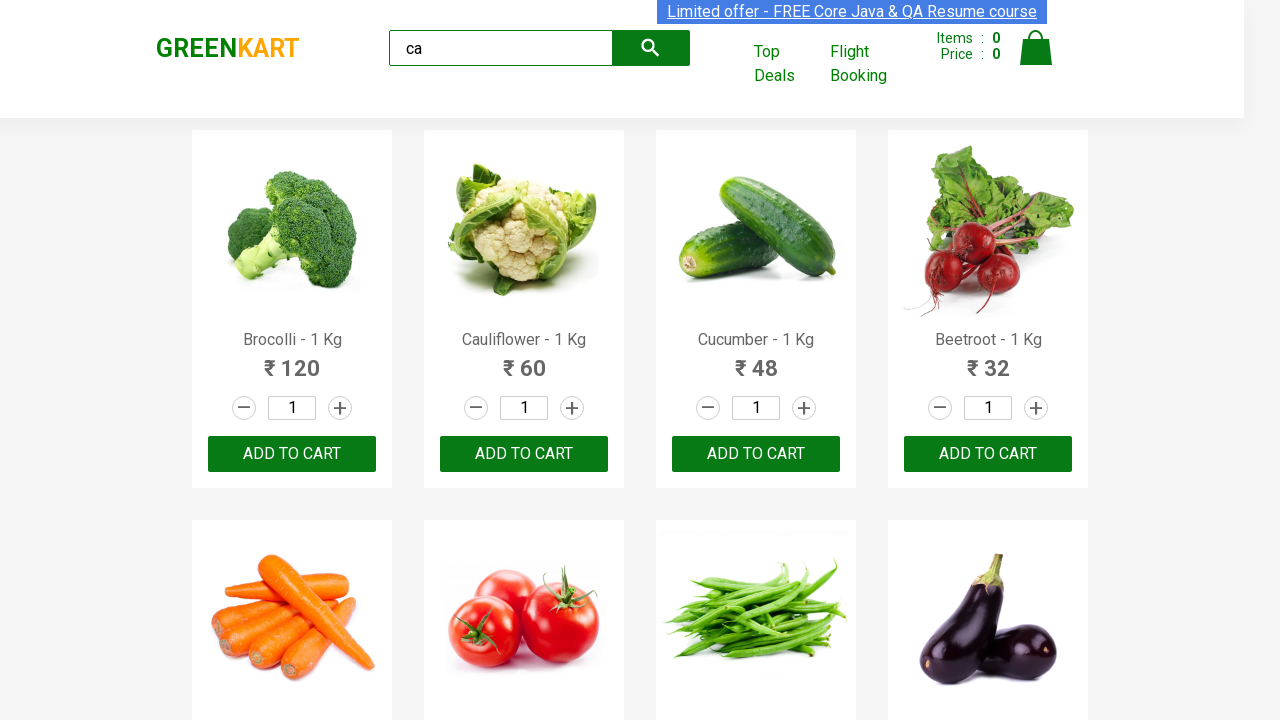

Waited for products to load
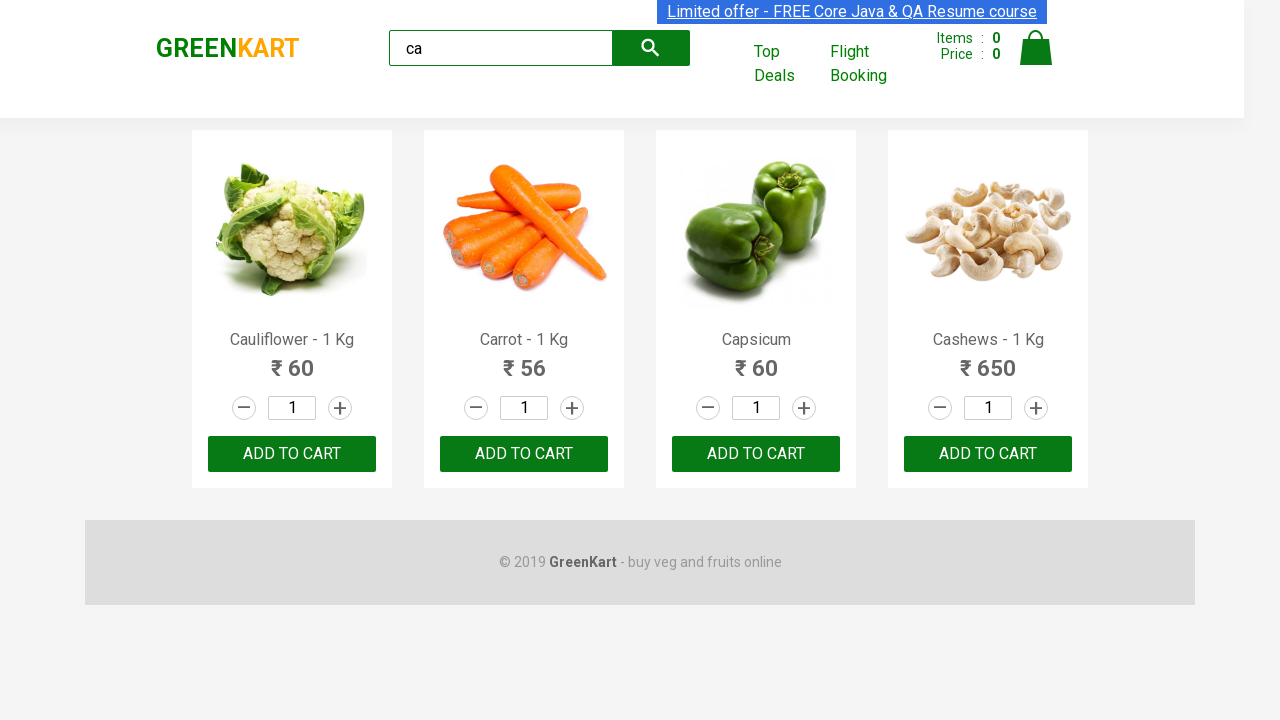

Retrieved list of filtered products
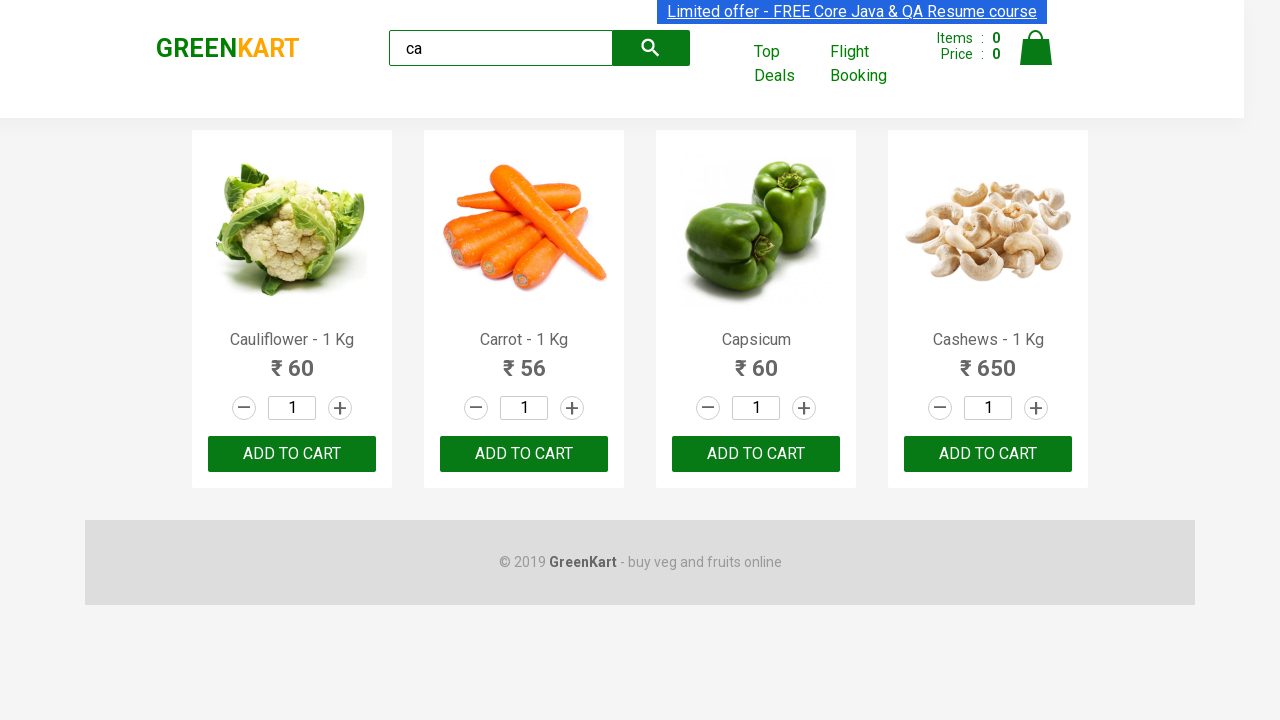

Checked product name: Cauliflower - 1 Kg
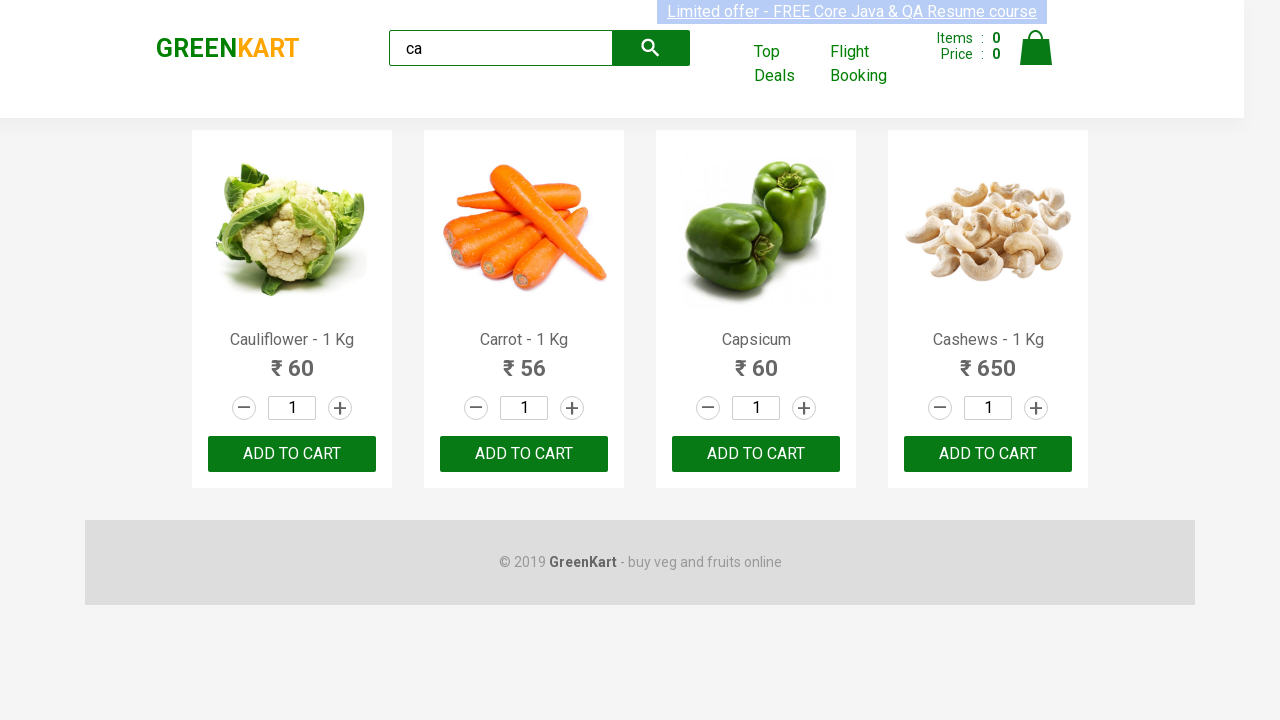

Checked product name: Carrot - 1 Kg
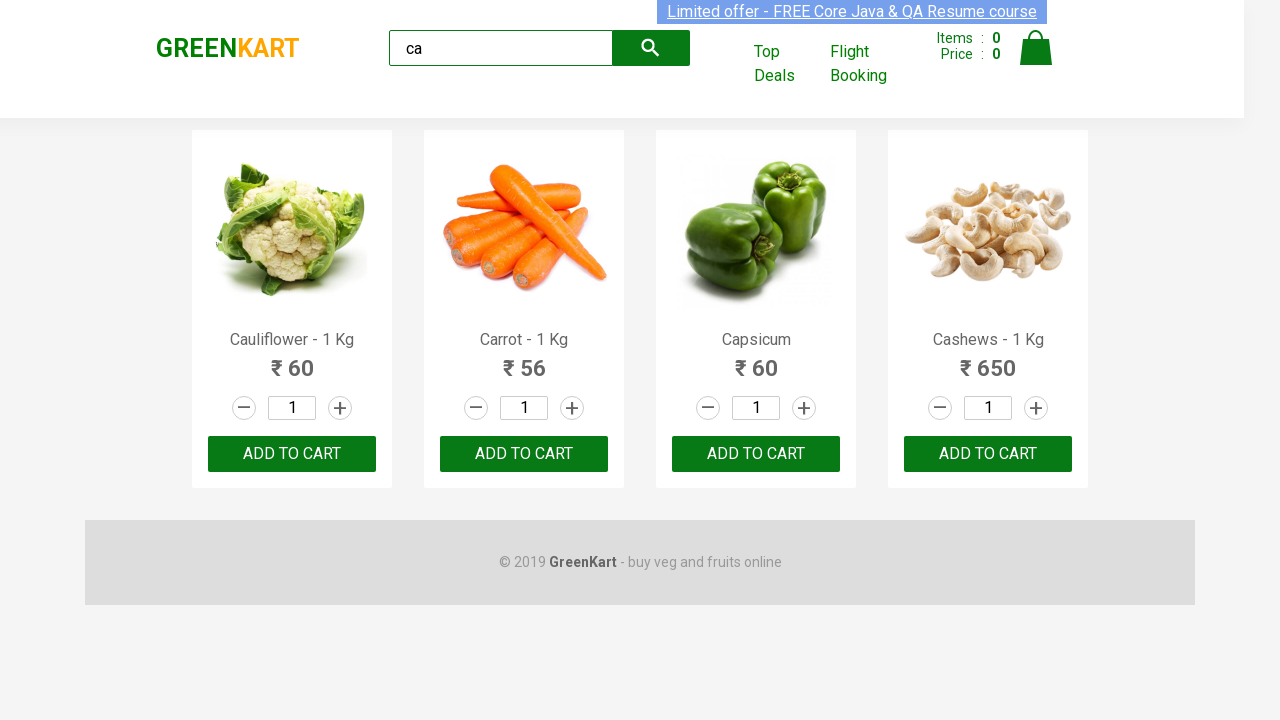

Checked product name: Capsicum
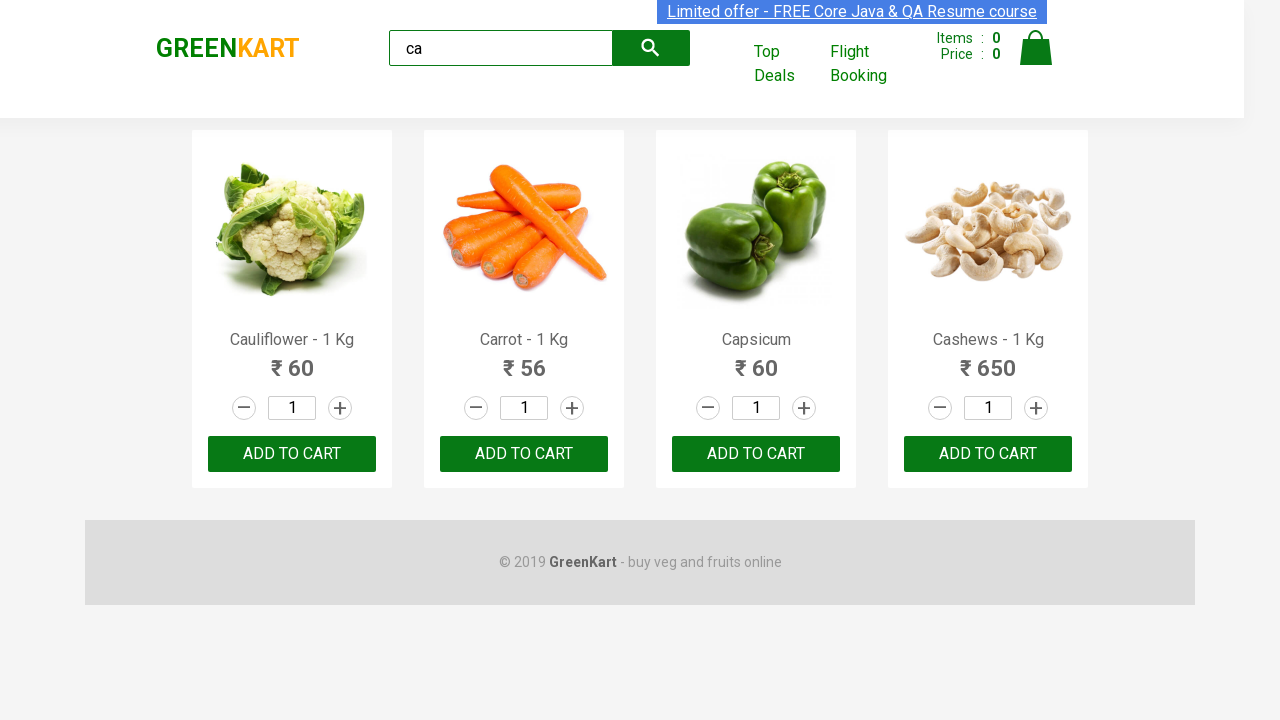

Checked product name: Cashews - 1 Kg
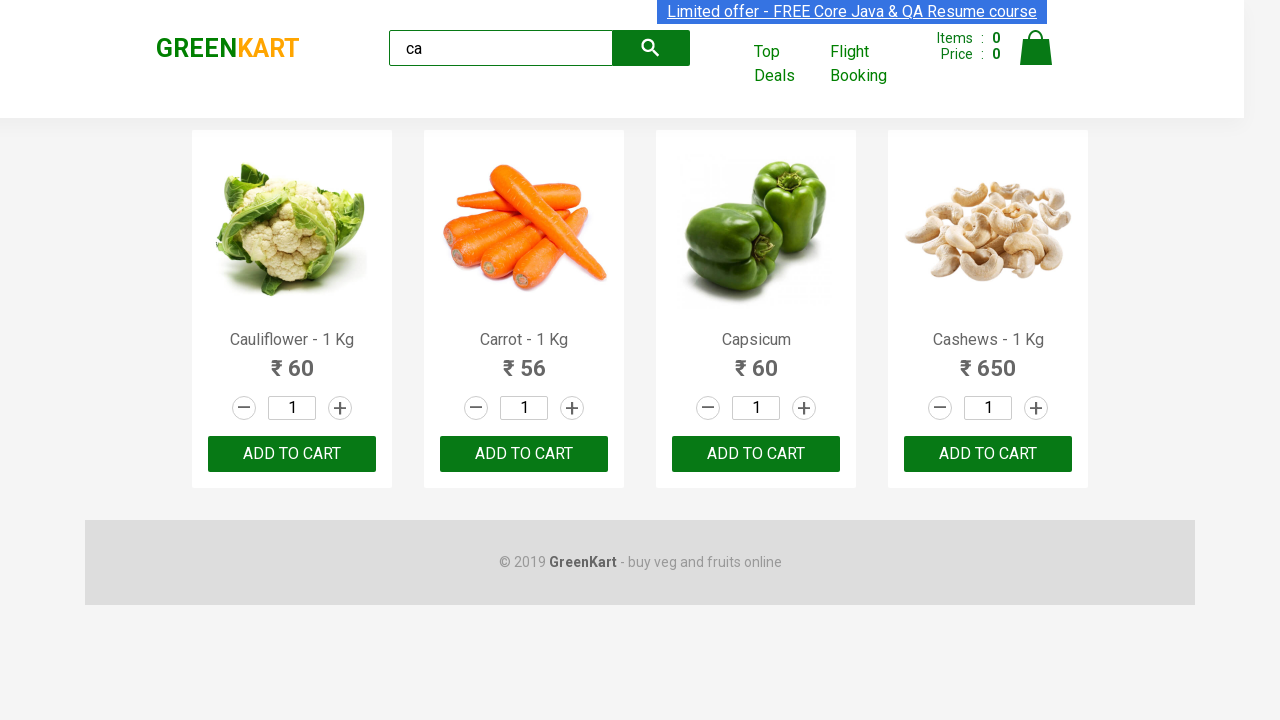

Found Cashews product and clicked add to cart button at (988, 454) on .products .product >> nth=3 >> button
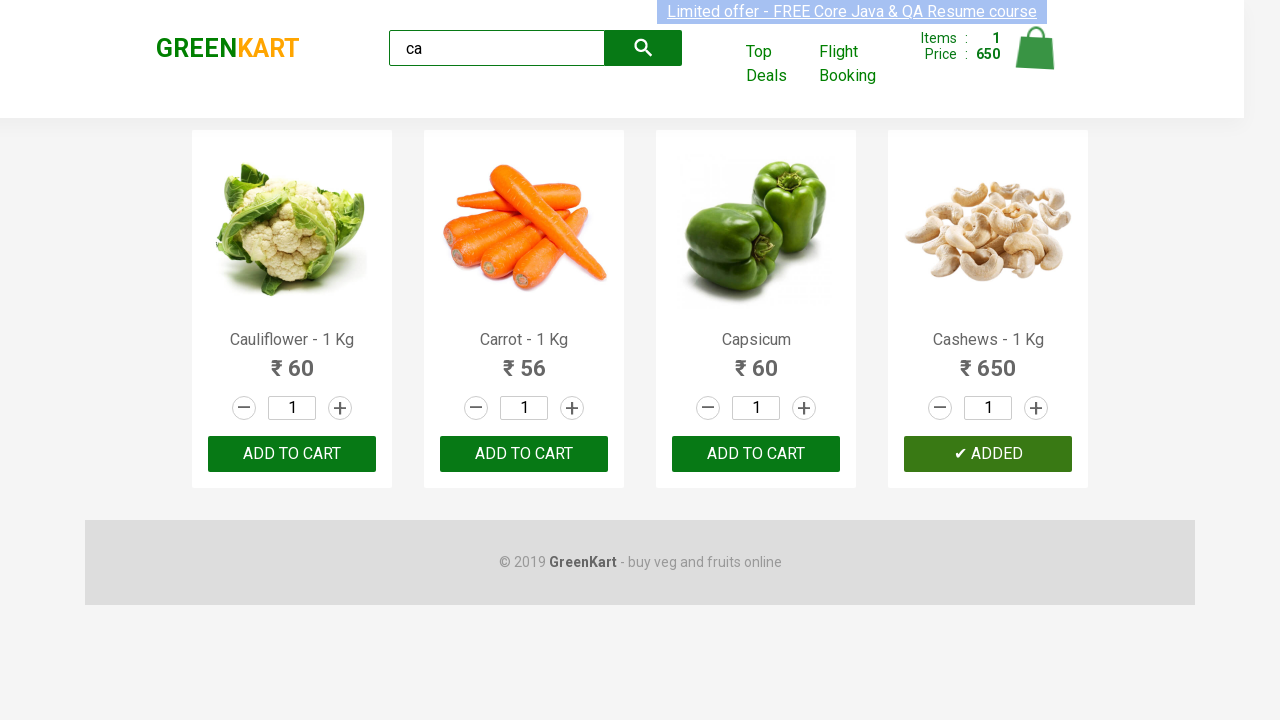

Clicked cart icon to view cart at (1036, 48) on .cart-icon > img
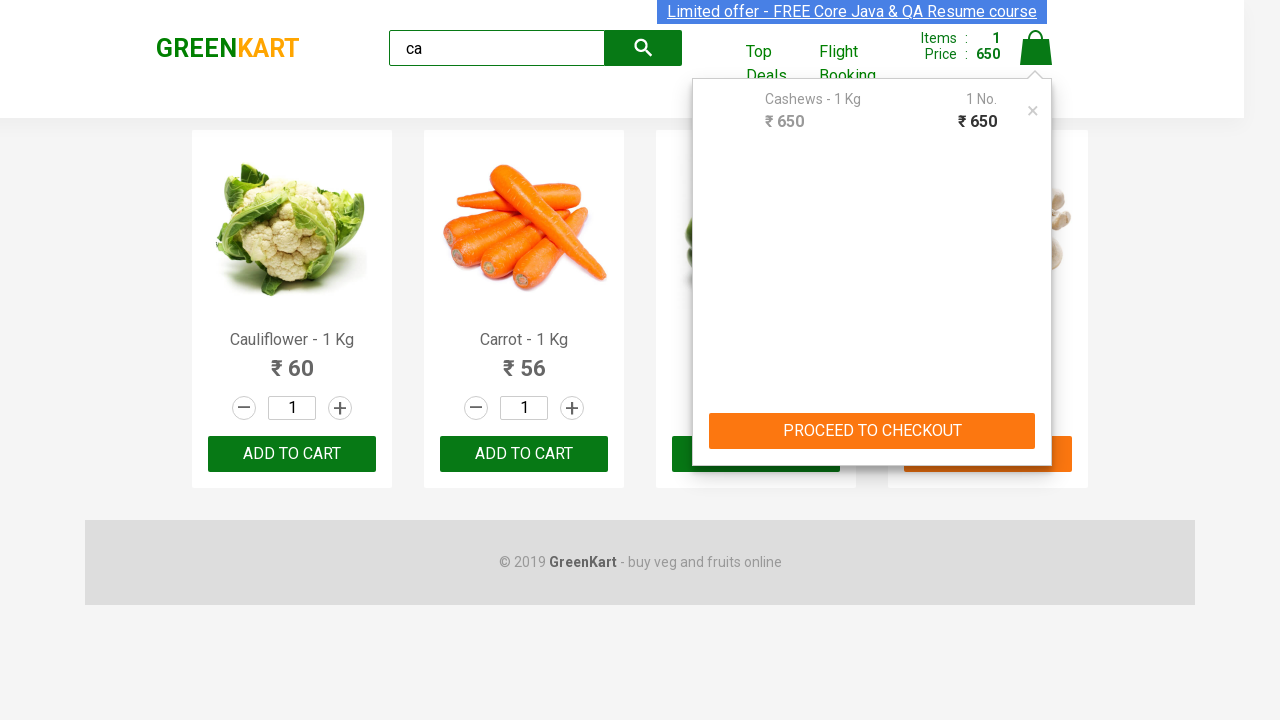

Clicked PROCEED TO CHECKOUT button at (872, 431) on text=PROCEED TO CHECKOUT
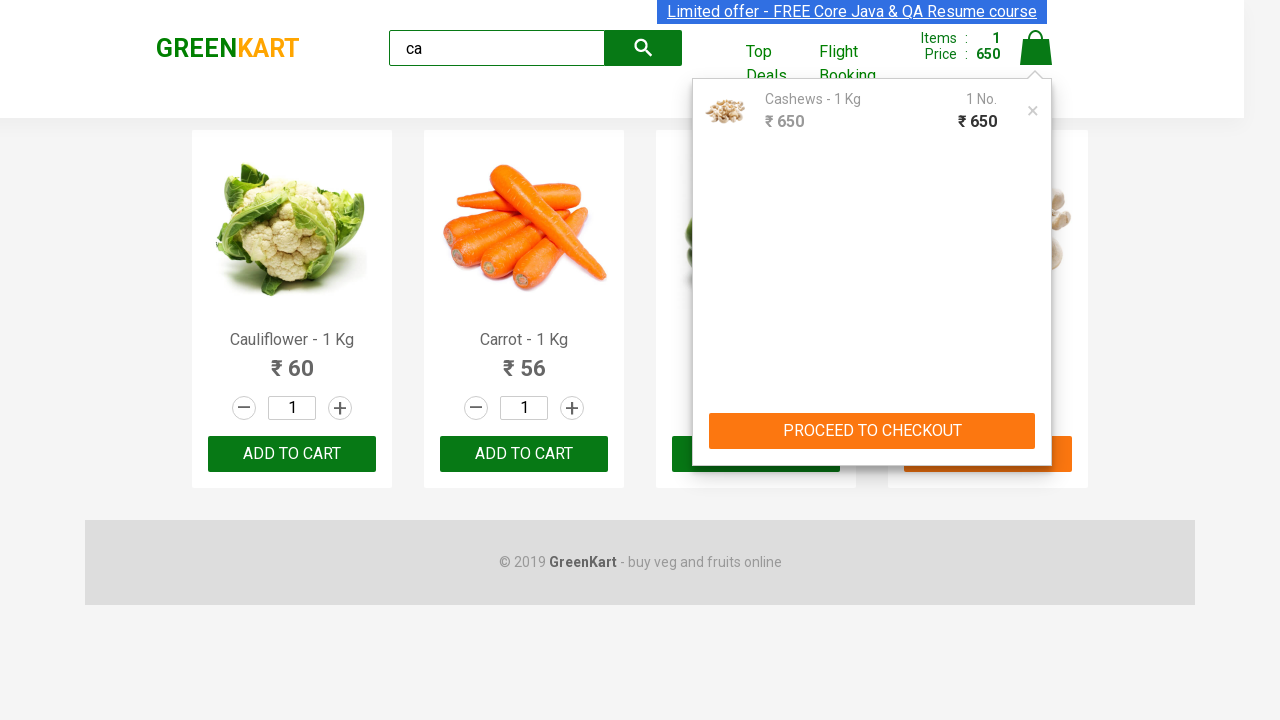

Clicked Place Order button to complete purchase at (1036, 420) on text=Place Order
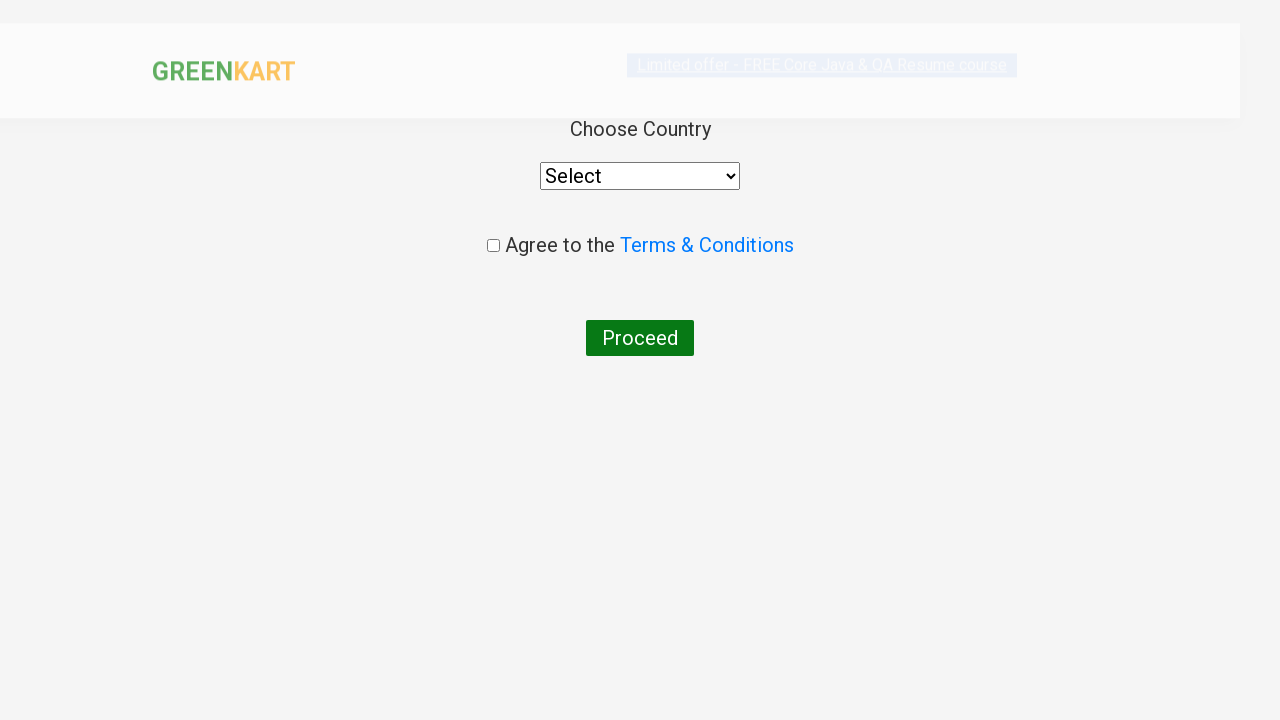

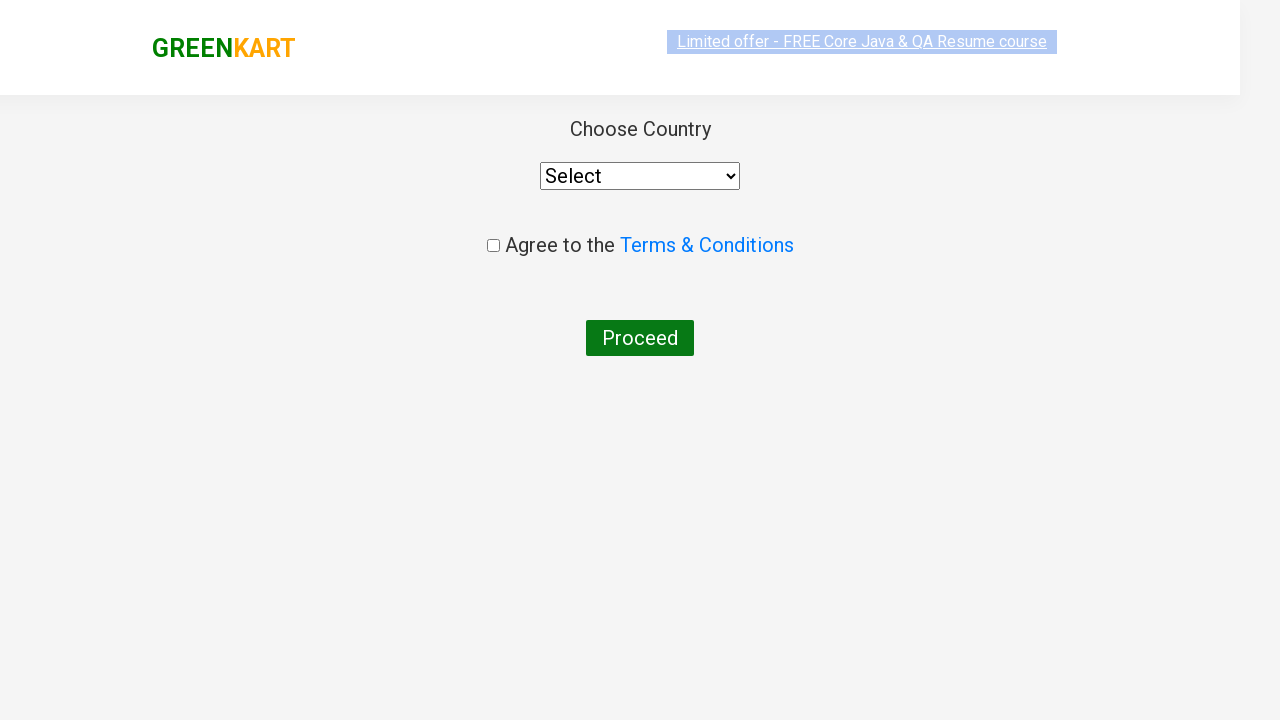